Tests custom radio button on Angular Material by clicking it using JavaScript execution

Starting URL: https://material.angular.io/components/radio/examples

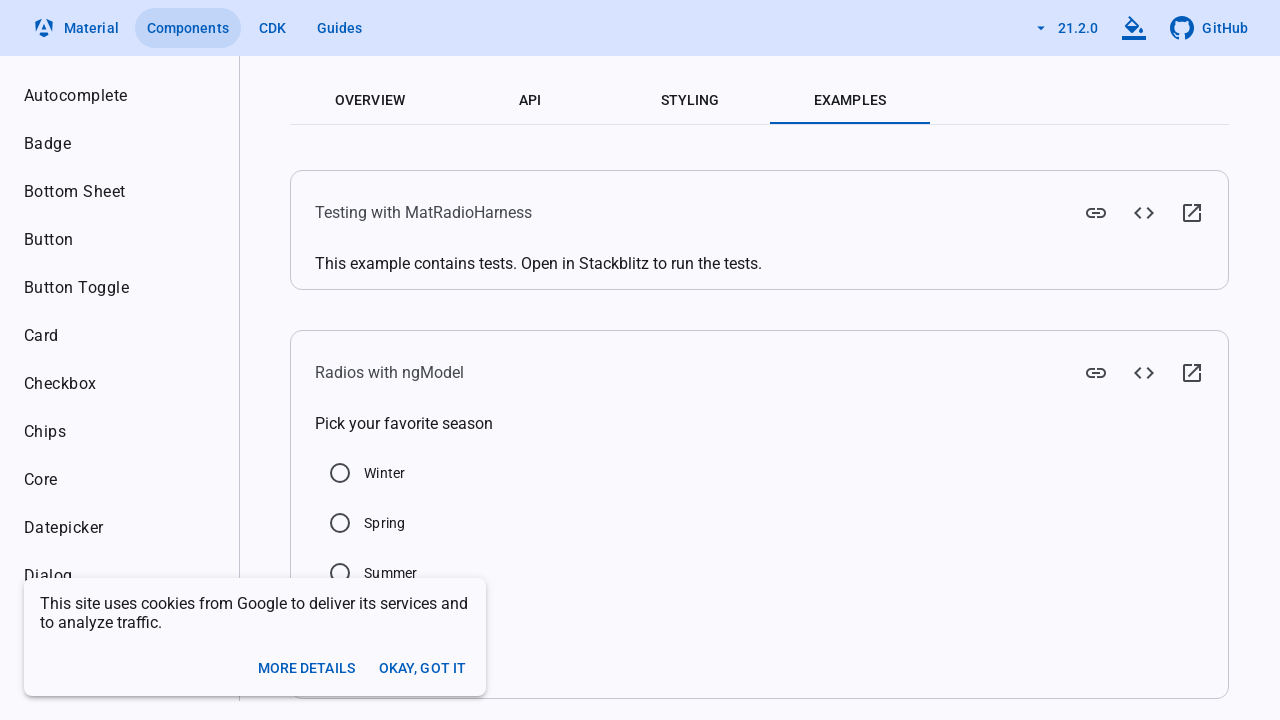

Clicked Winter custom radio button using JavaScript execution
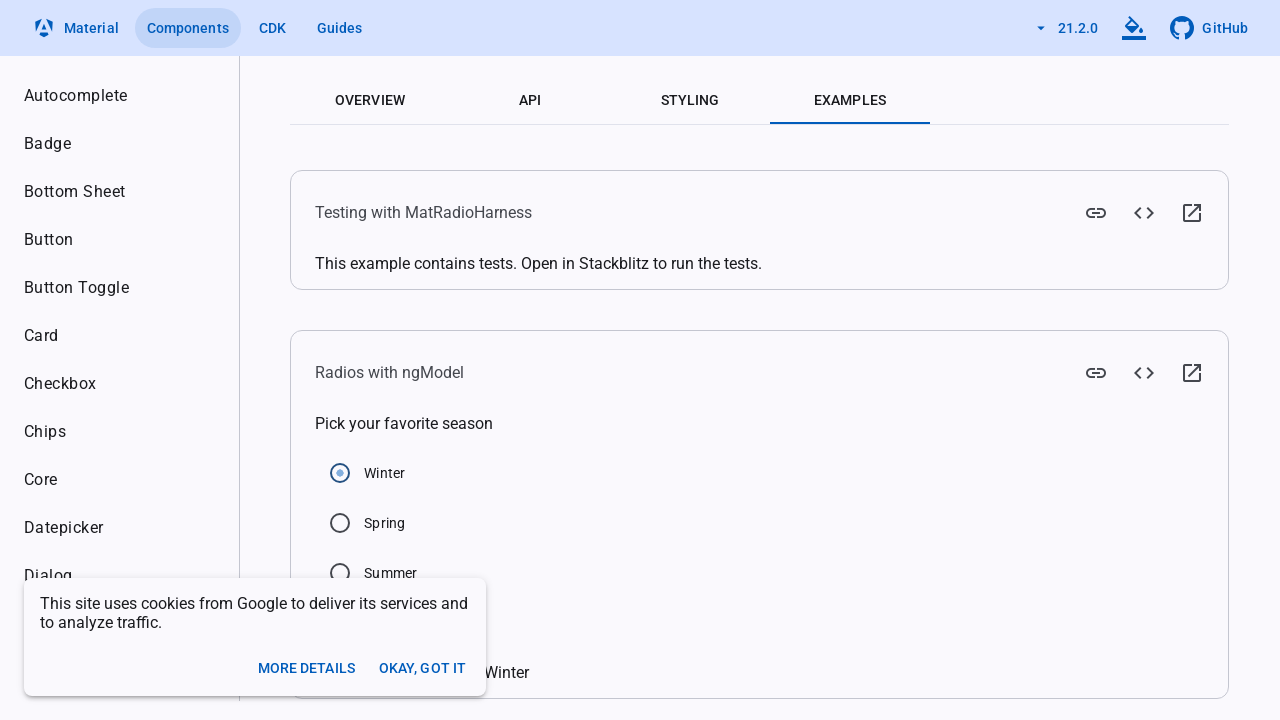

Waited 1000ms for radio button state to update
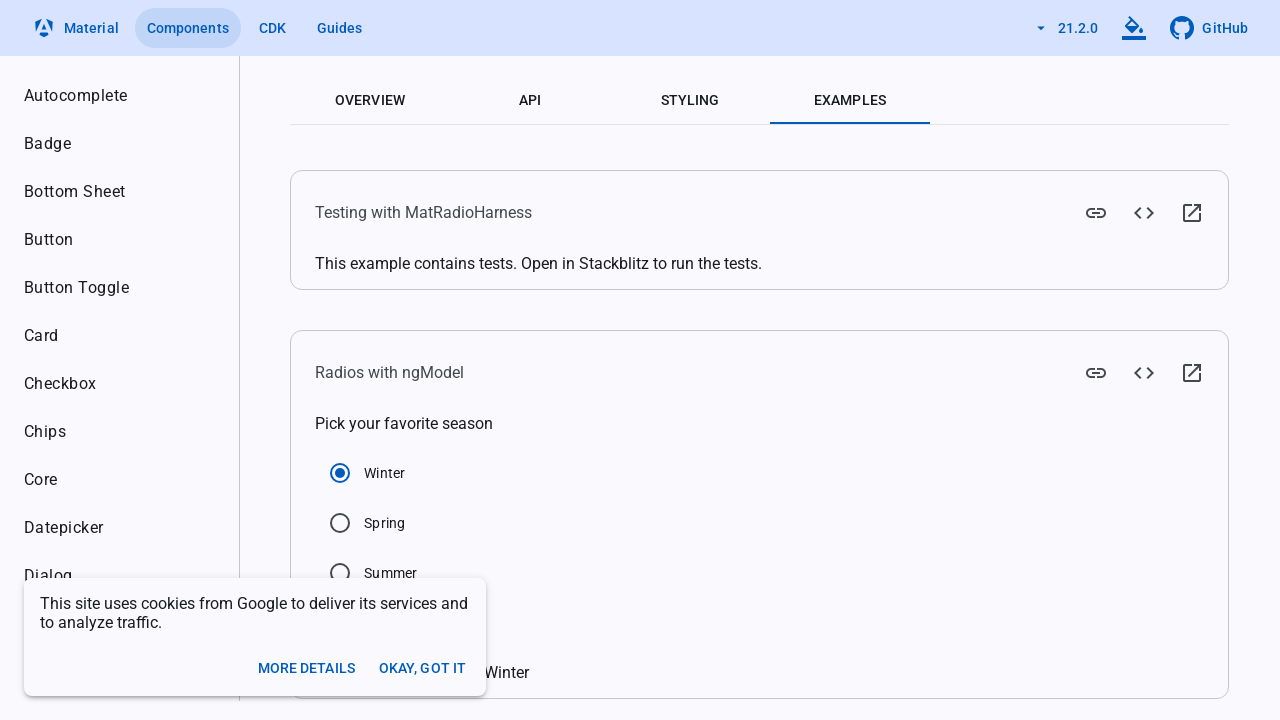

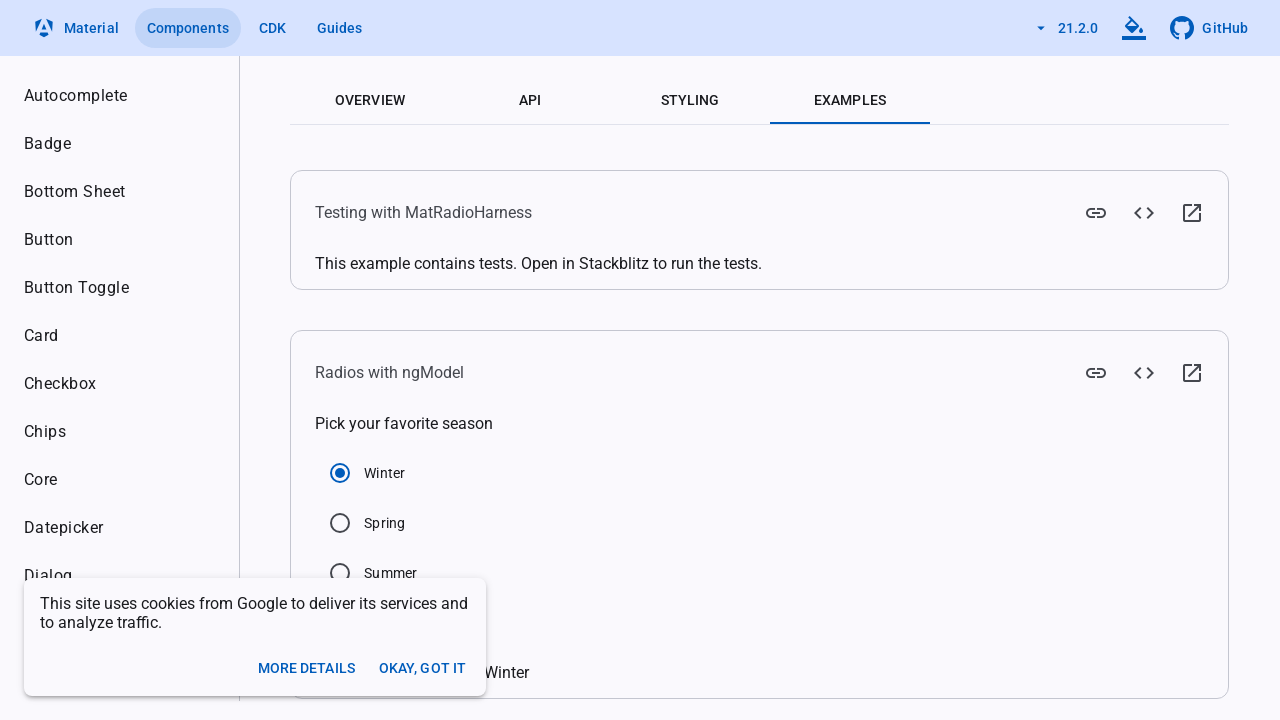